Tests double-clicking a button to trigger an alert and then accepting the alert

Starting URL: http://only-testing-blog.blogspot.com/

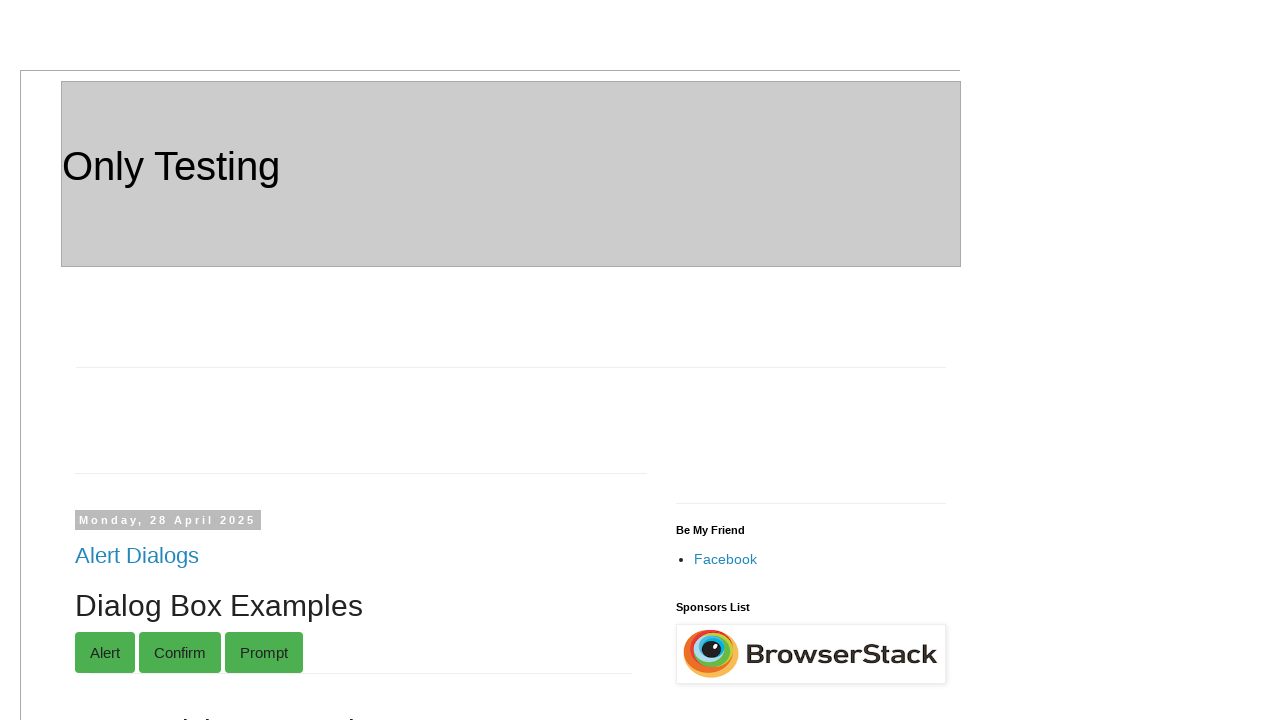

Double-clicked button with ondblclick='myFunction()' to trigger alert at (186, 360) on button[ondblclick='myFunction()']
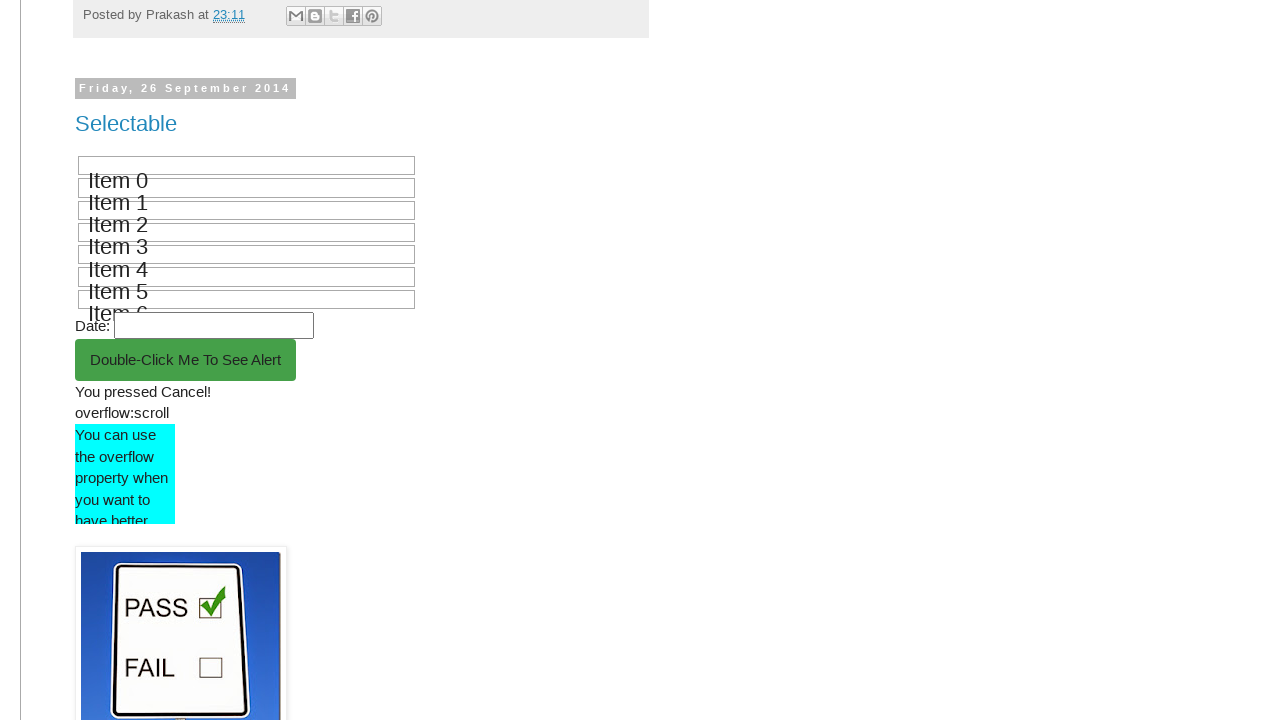

Set up dialog handler to accept alert message
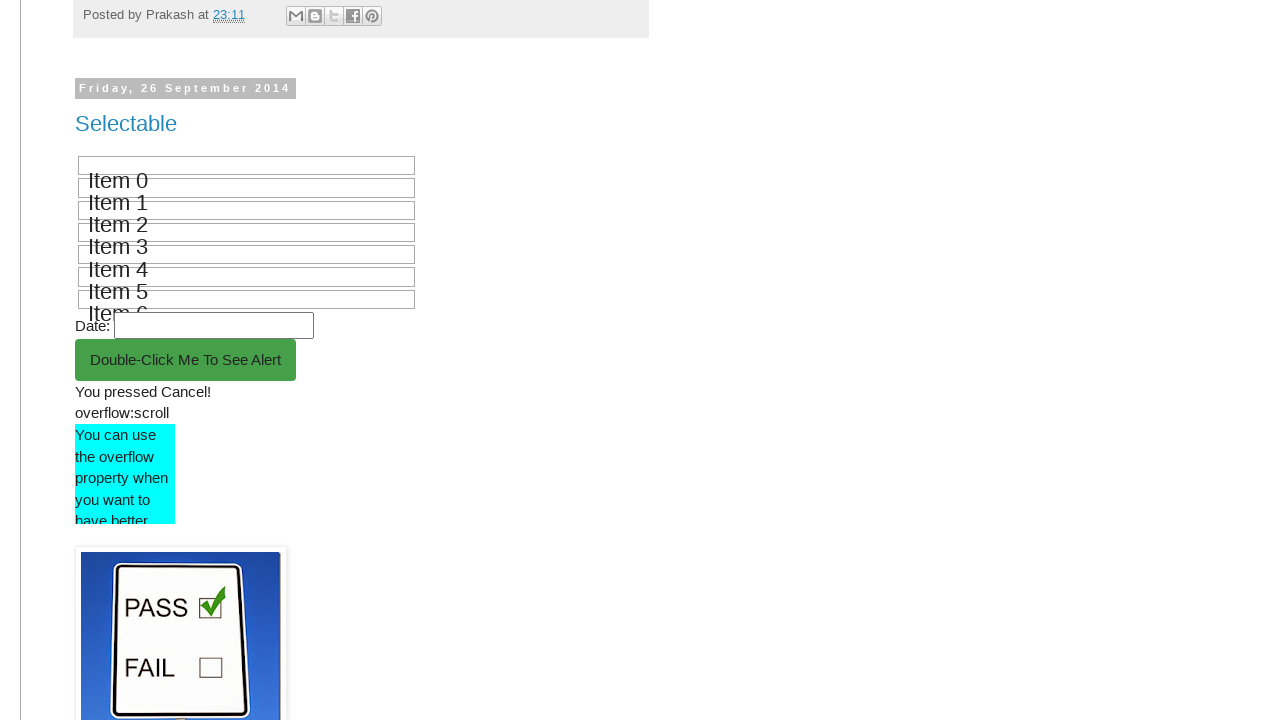

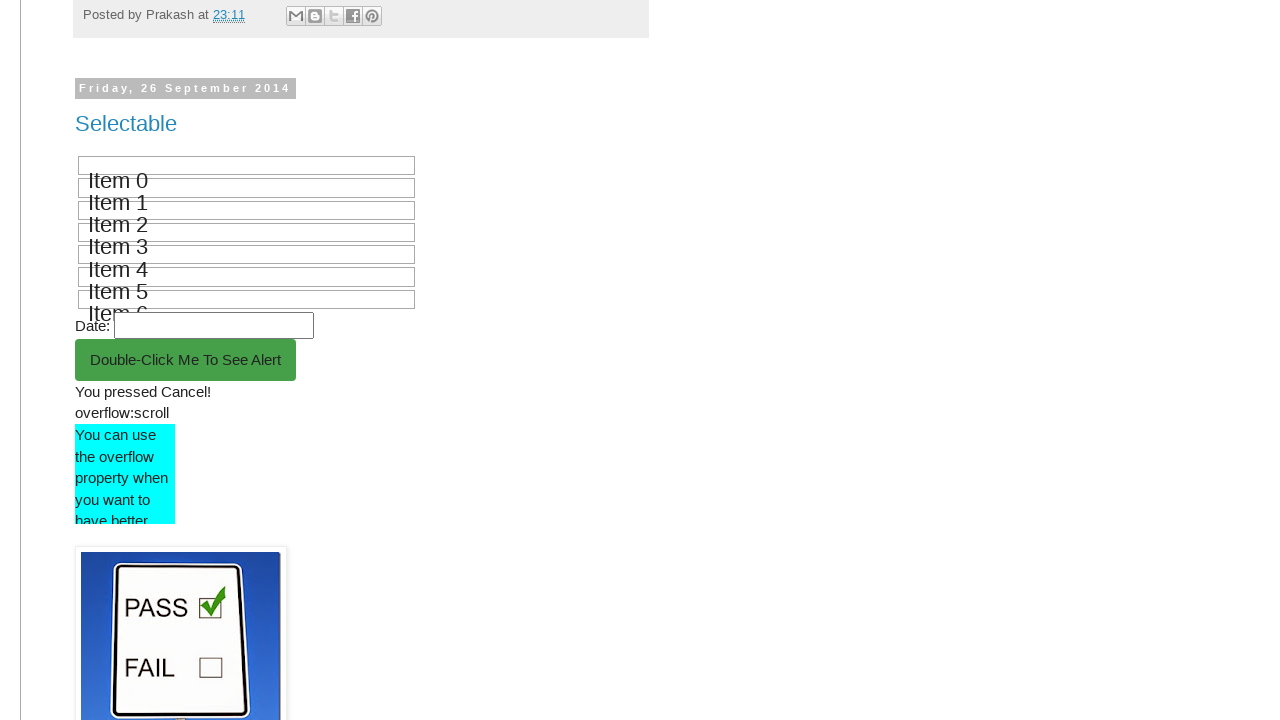